Navigates to Genshin Impact news page and verifies that news content elements (titles, info, and summaries) are loaded and displayed.

Starting URL: https://genshin.hoyoverse.com/ja/news/

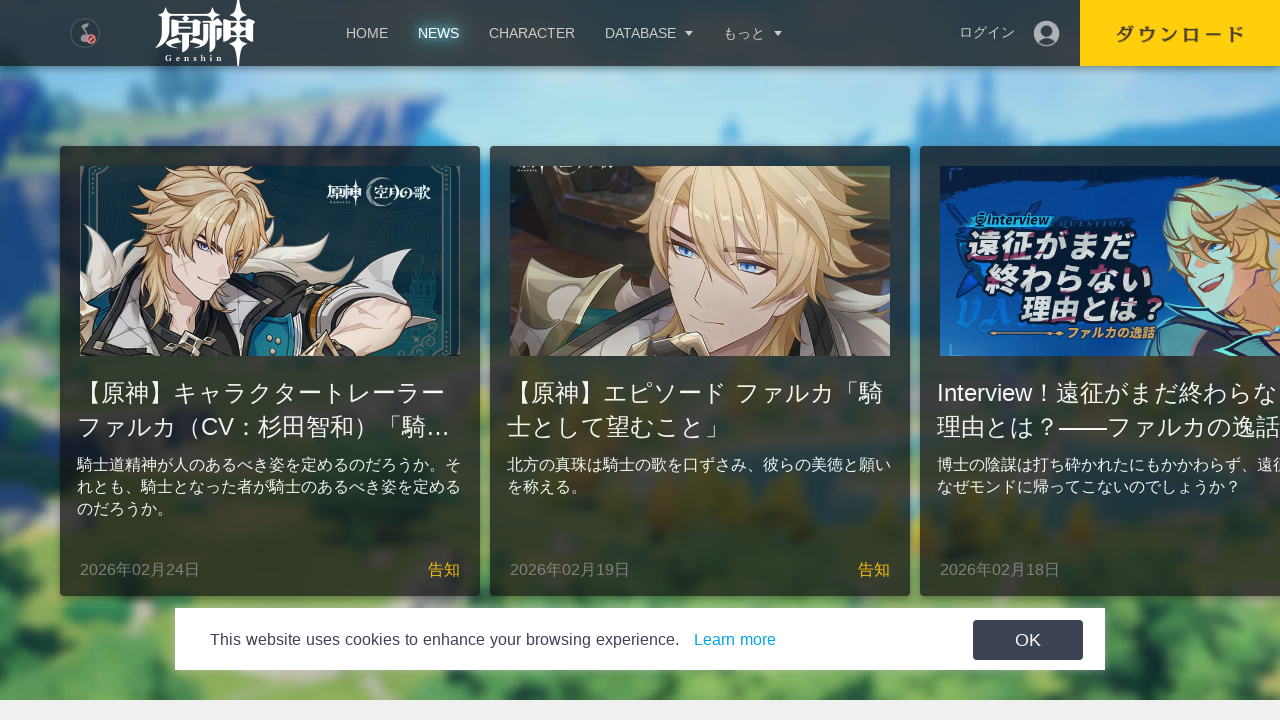

Navigated to Genshin Impact news page
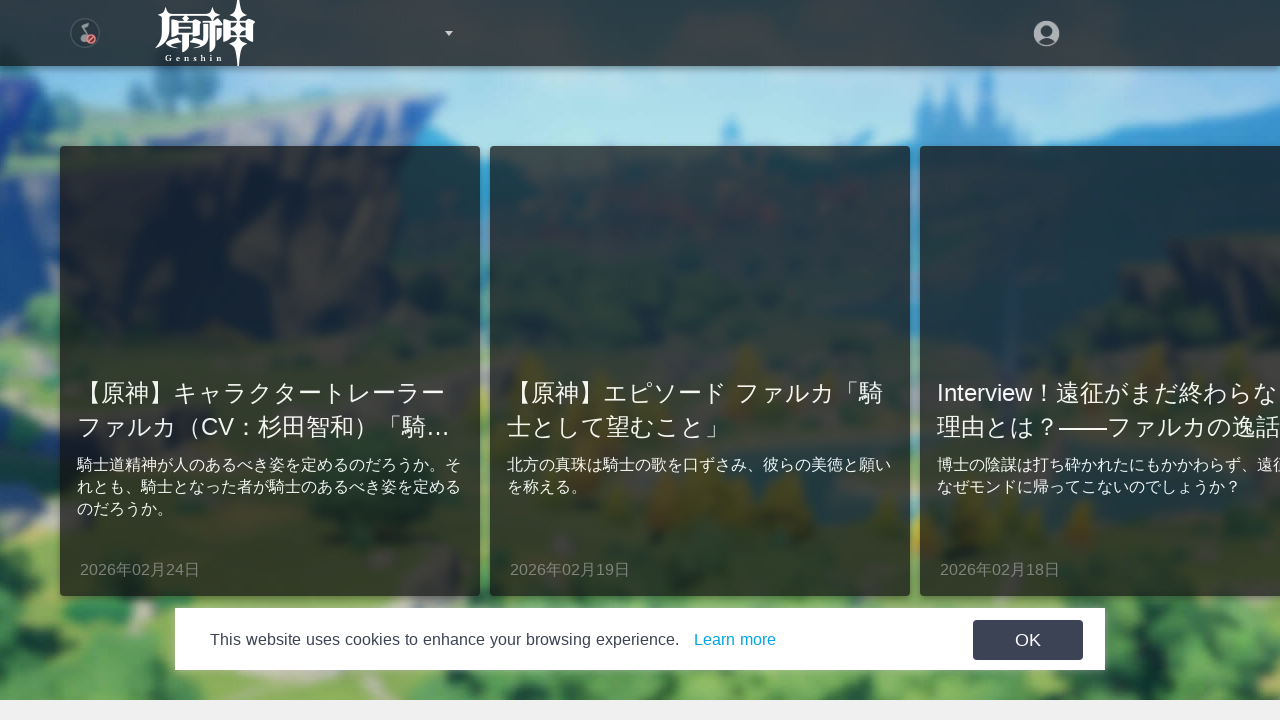

News content elements loaded
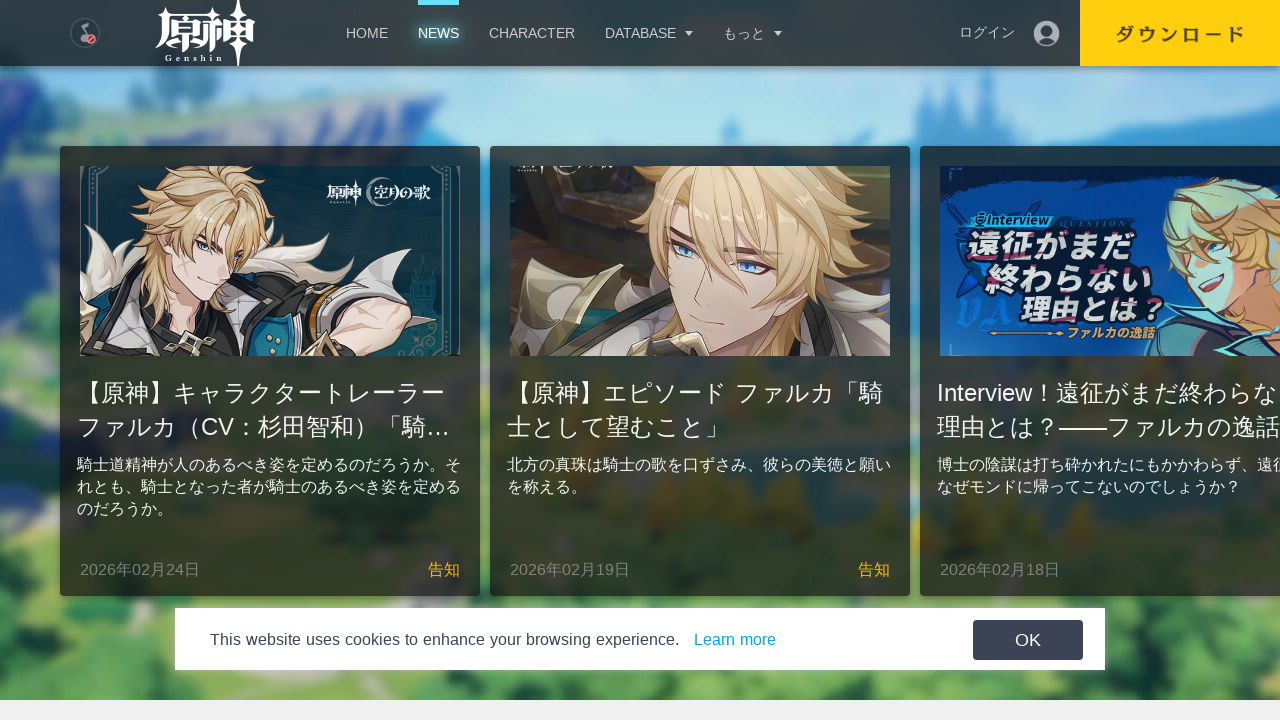

News info elements verified to be present
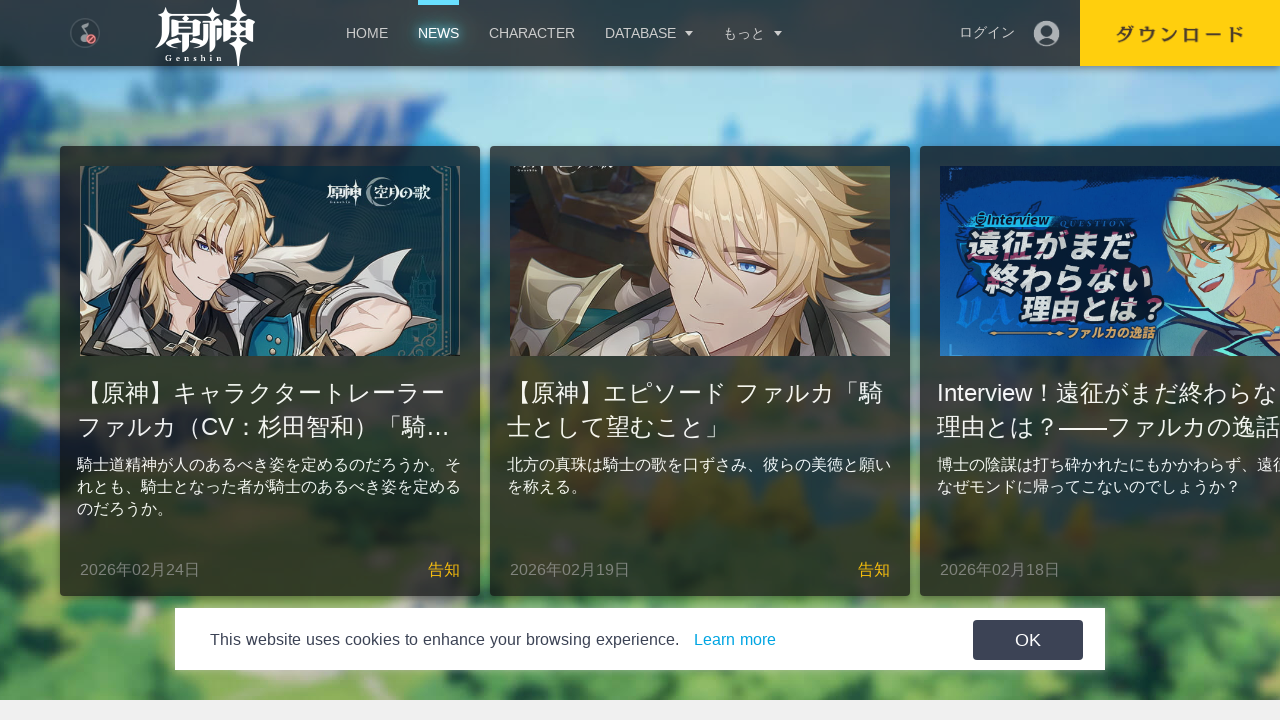

News summary elements verified to be present
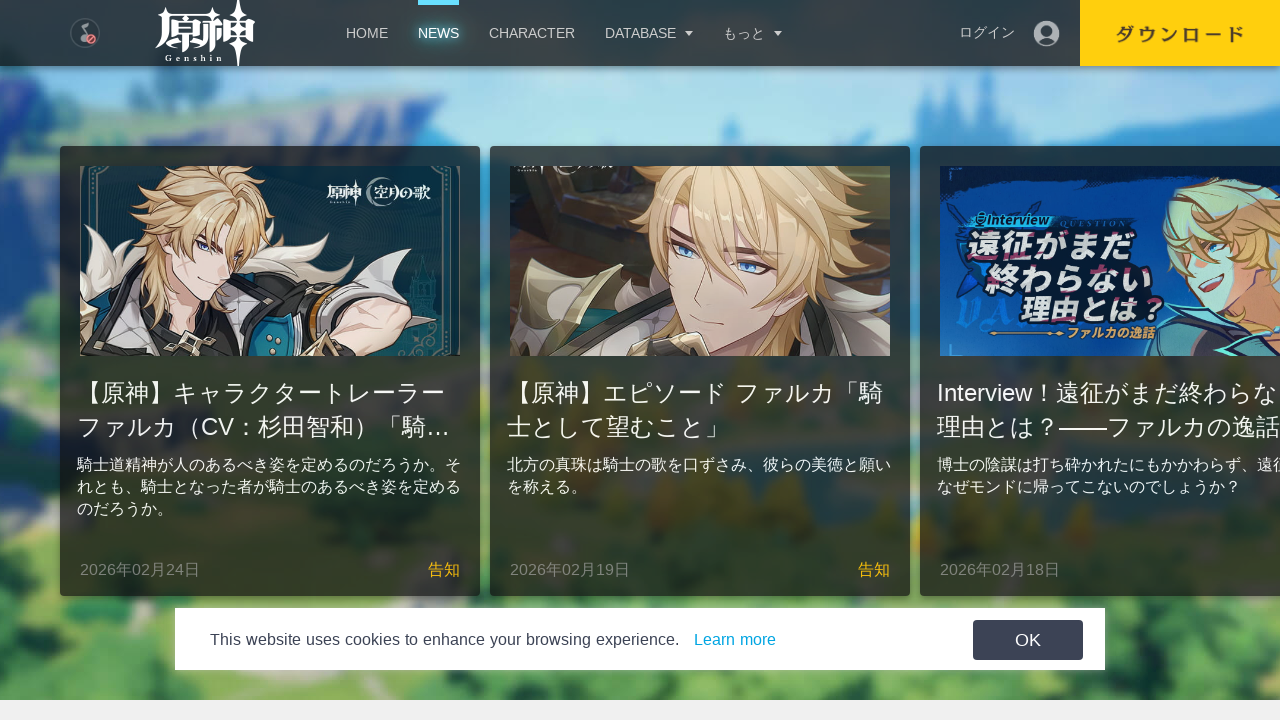

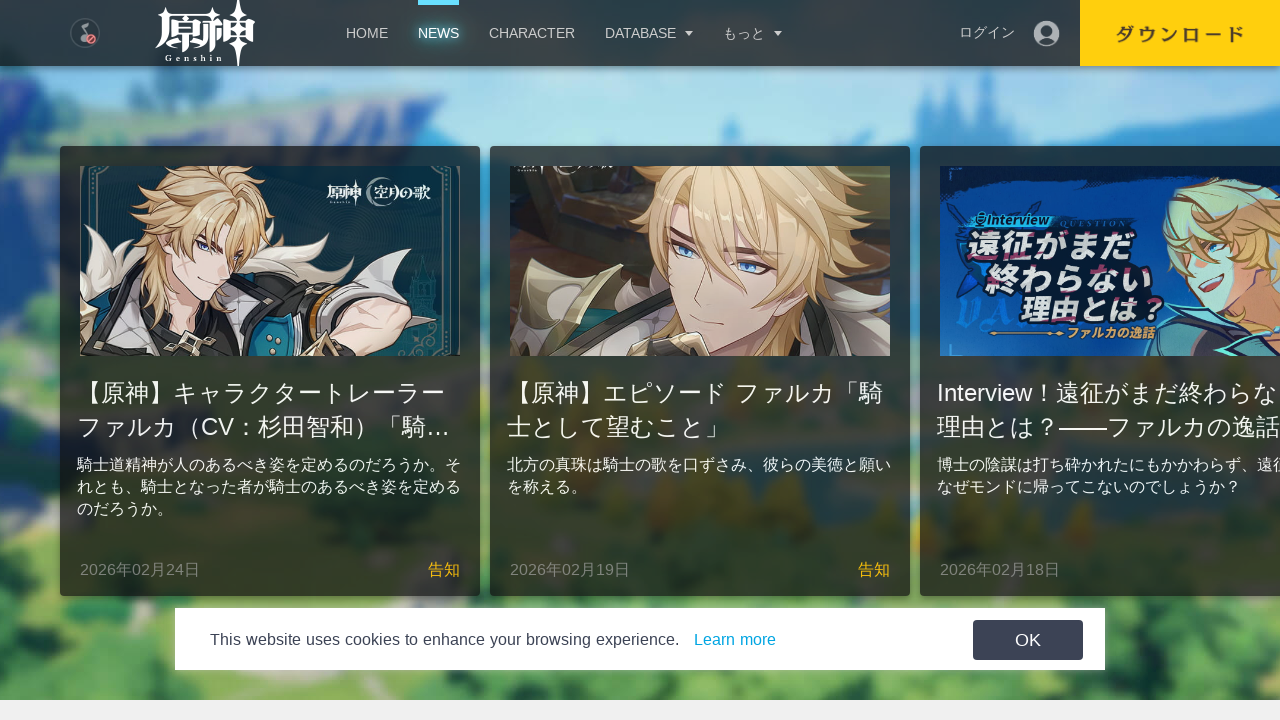